Navigates to the Queens Library contact page and maximizes the browser window

Starting URL: http://www.queenslibrary.org/contact-us

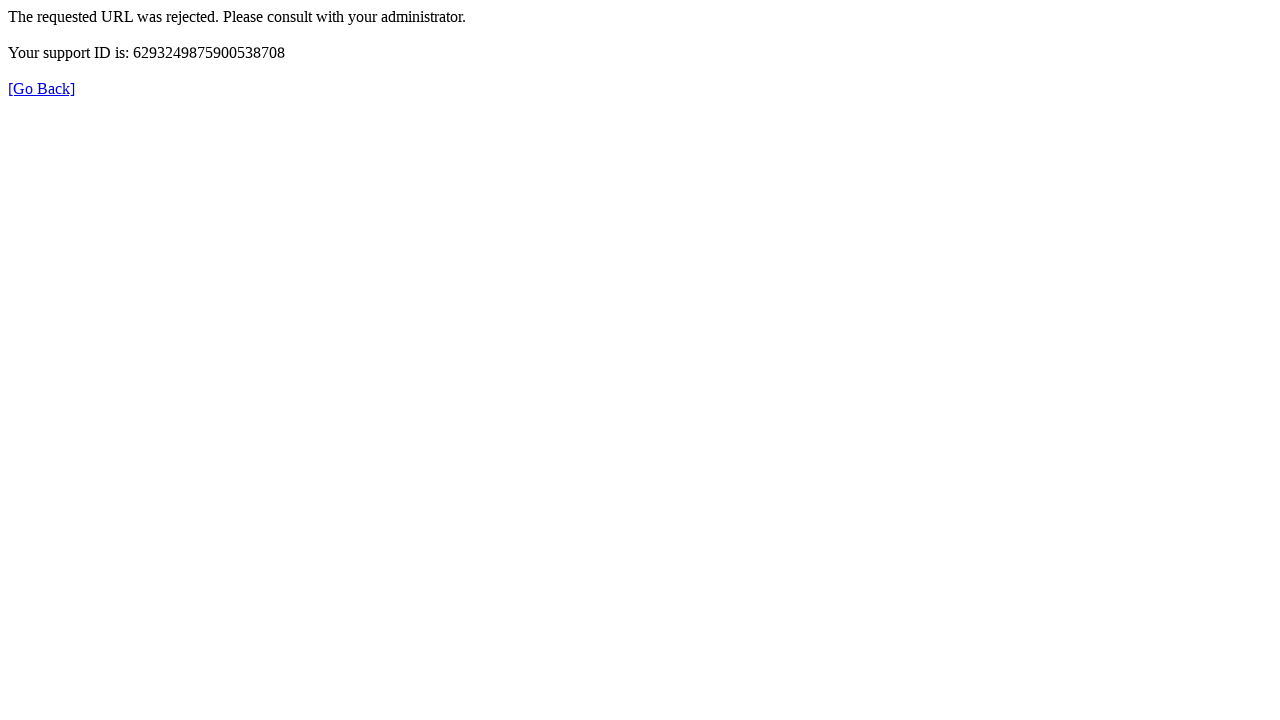

Navigated to Queens Library contact page
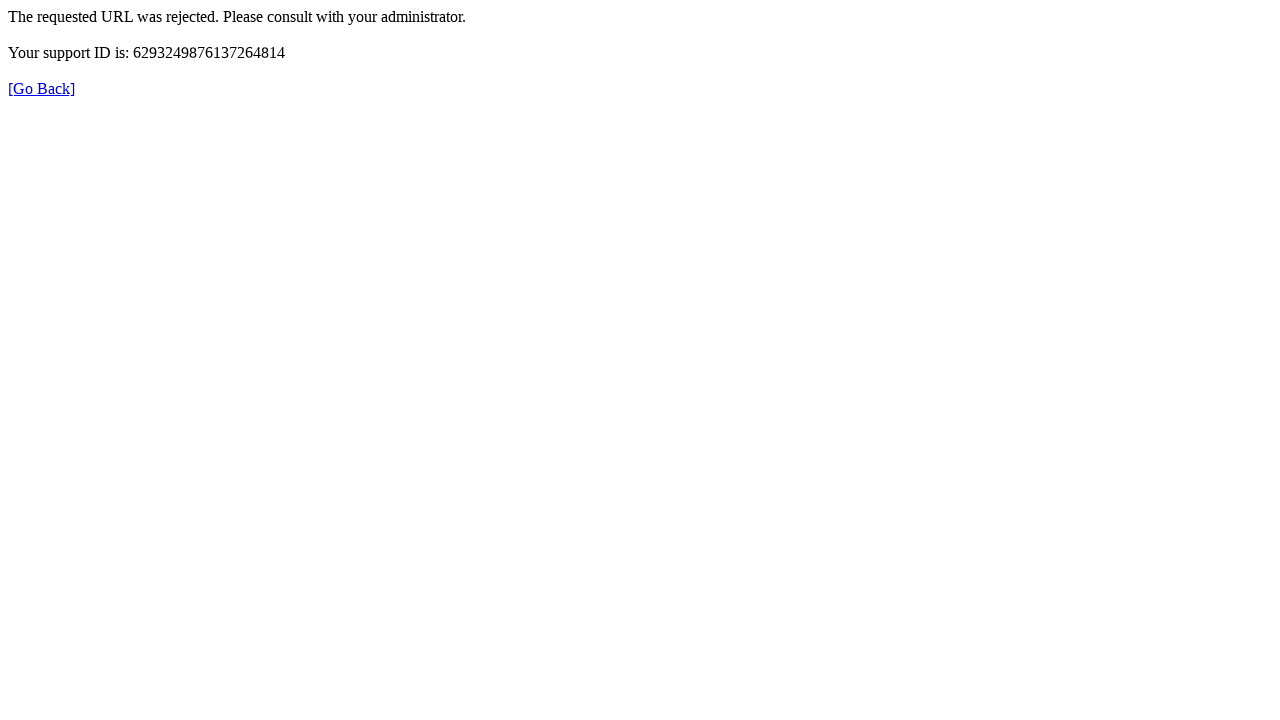

Maximized the browser window
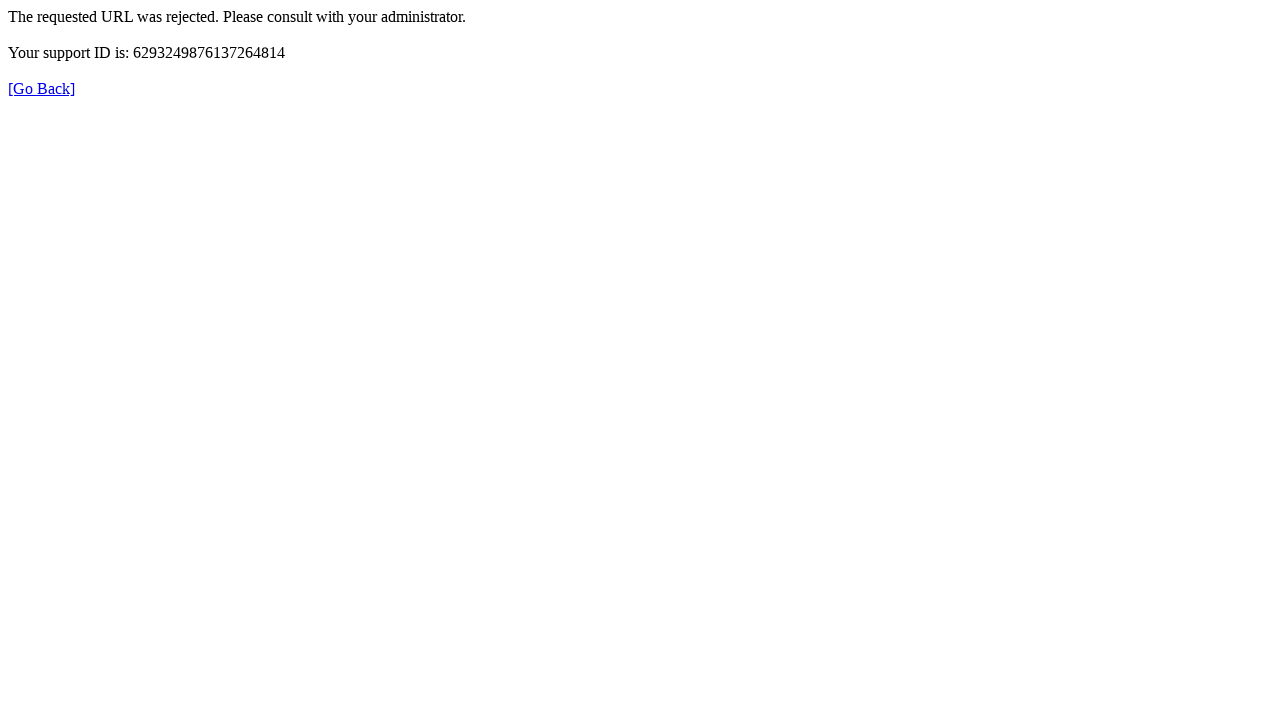

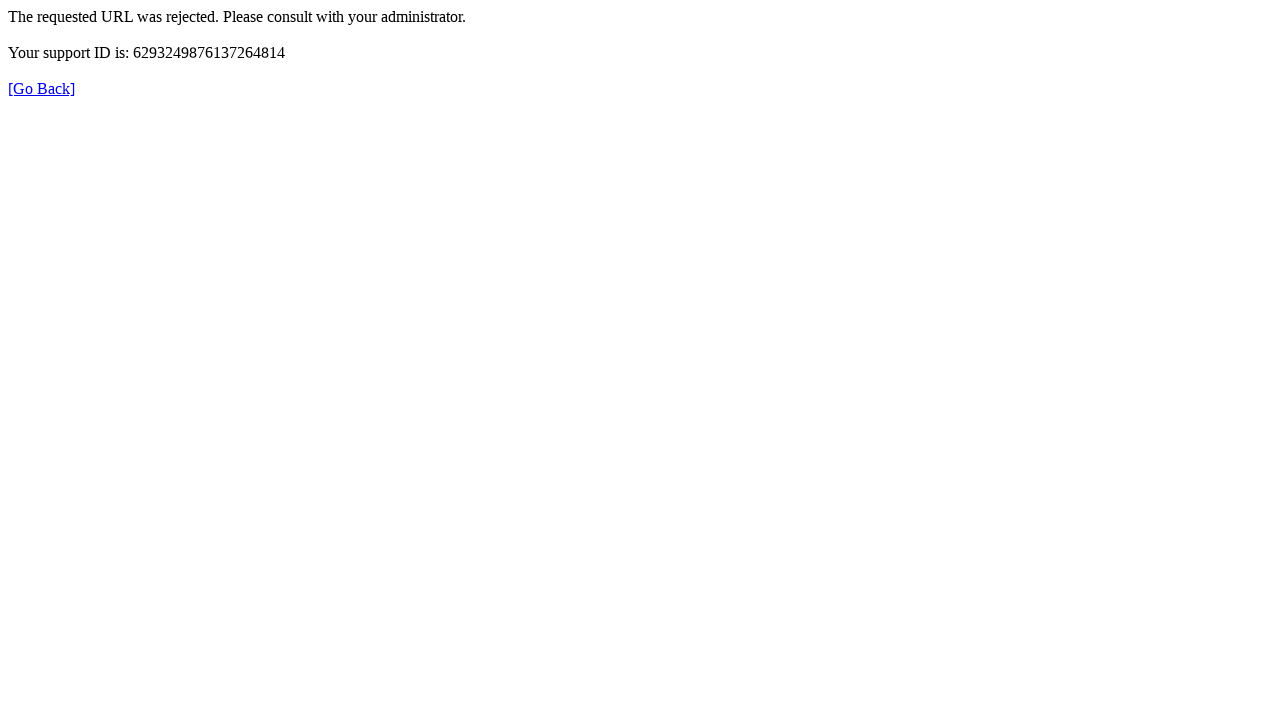